Tests window handling by navigating to a page with multiple windows, opening a new window, and switching between parent and child windows to verify content

Starting URL: https://the-internet.herokuapp.com/

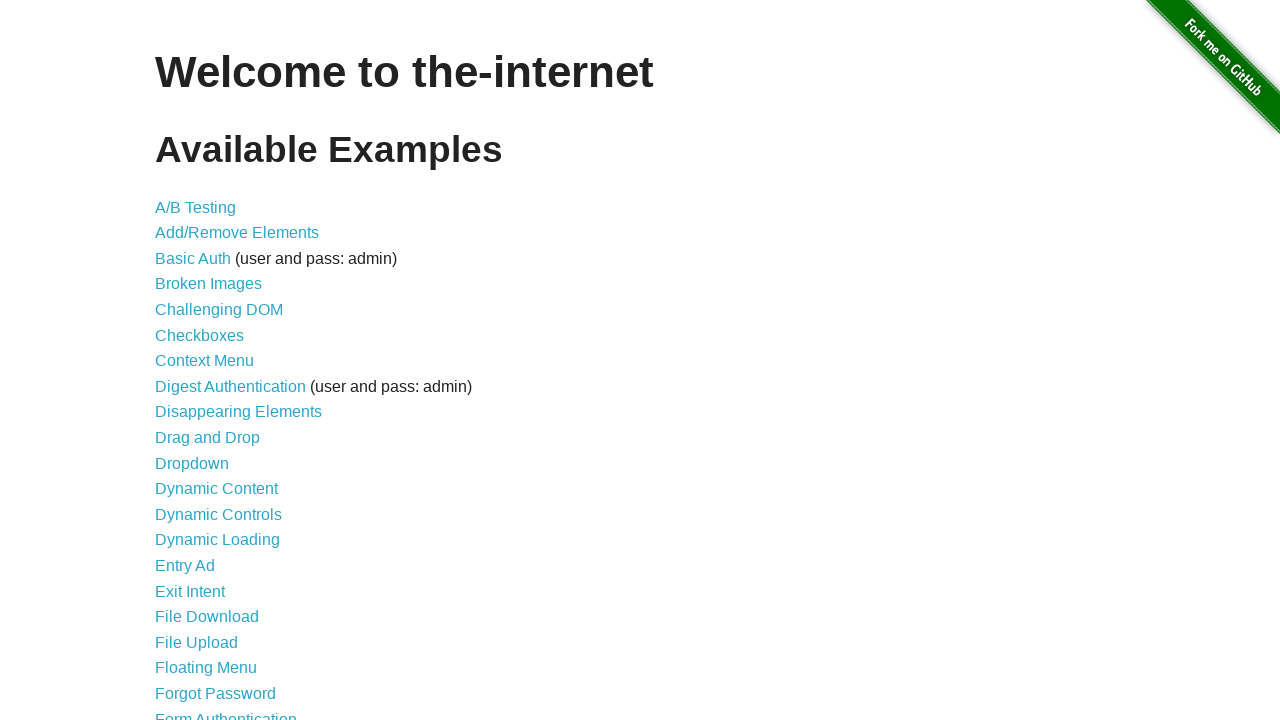

Clicked 'Multiple Windows' link to navigate to windows test page at (218, 369) on a[href='/windows']
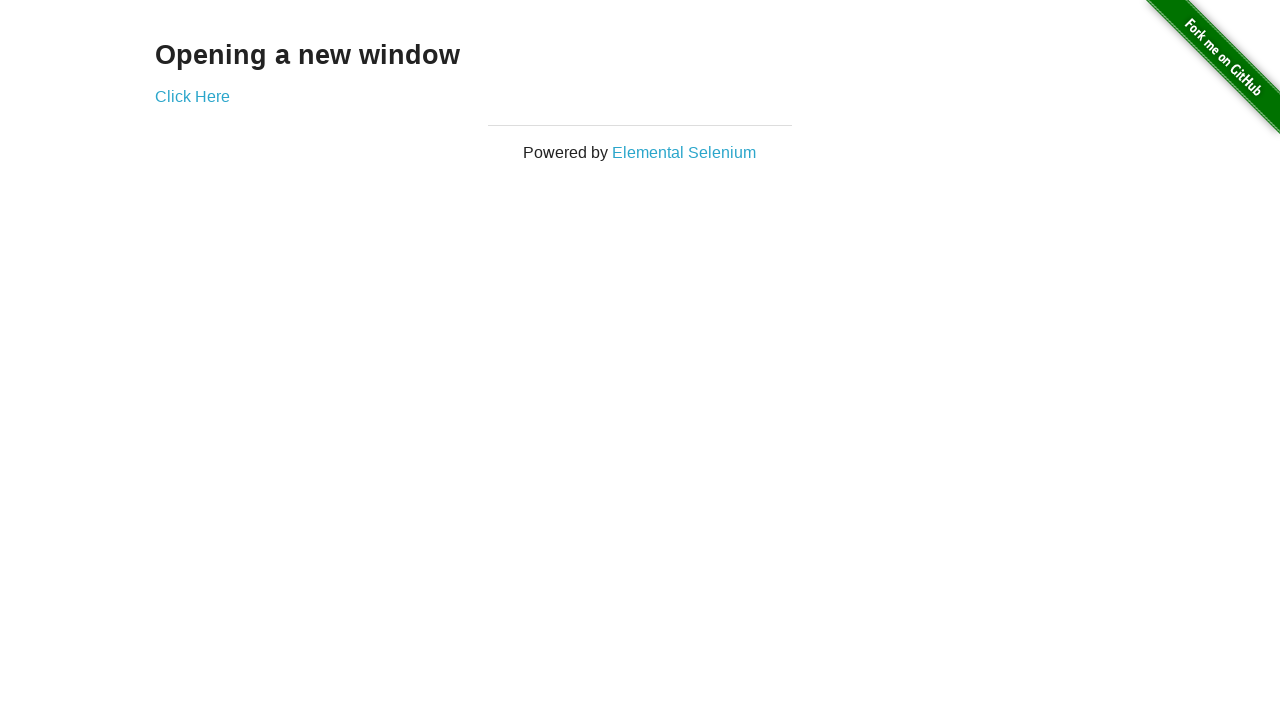

Clicked link to open a new window at (192, 96) on a[href='/windows/new']
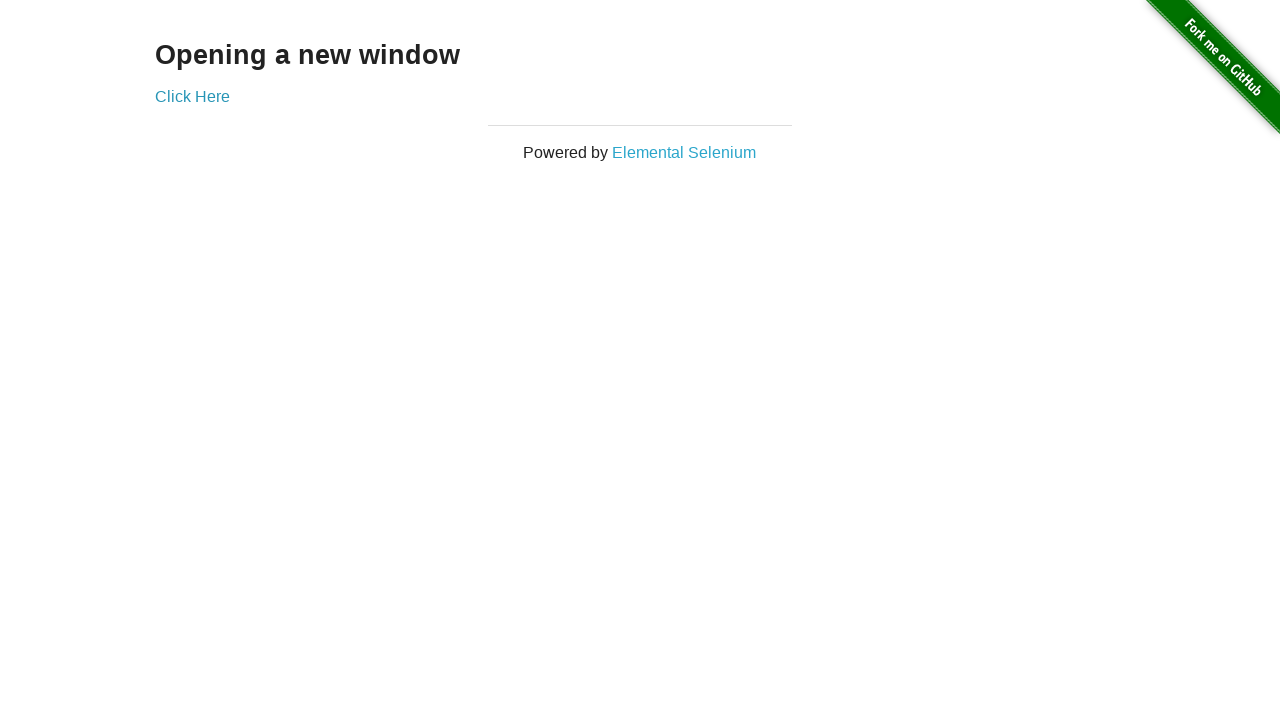

New window opened and captured
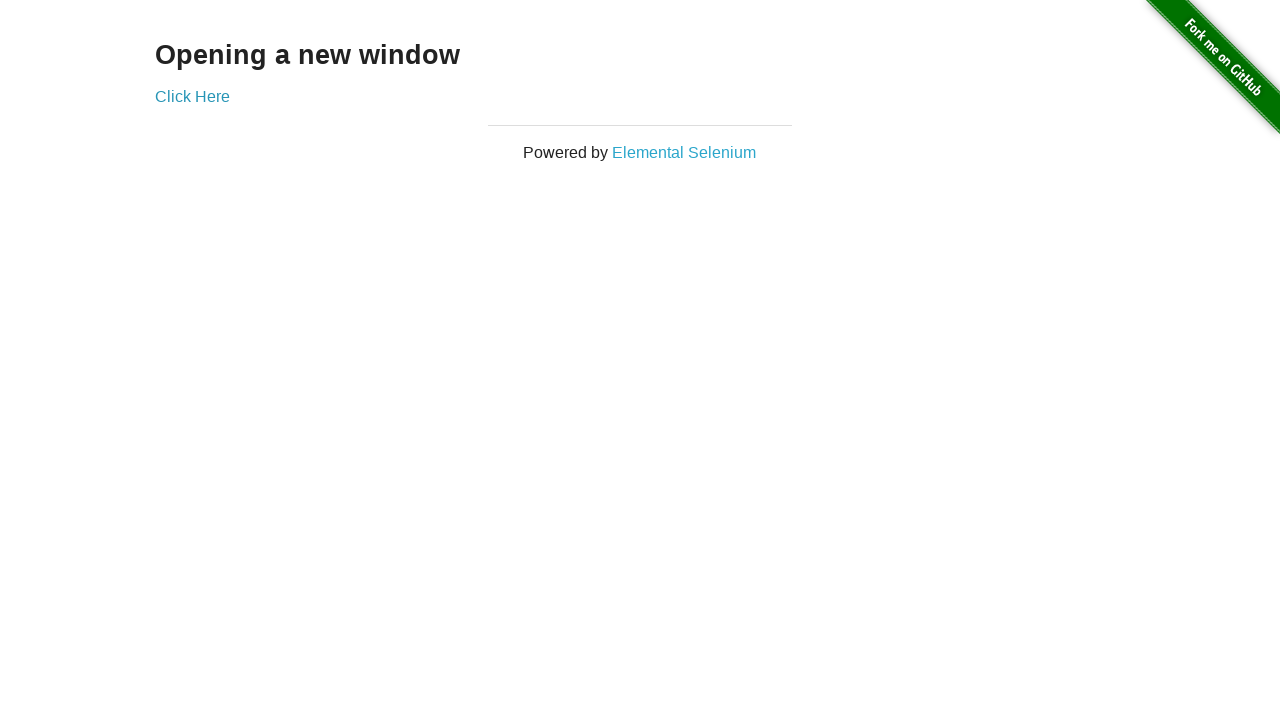

Retrieved child window text: New Window
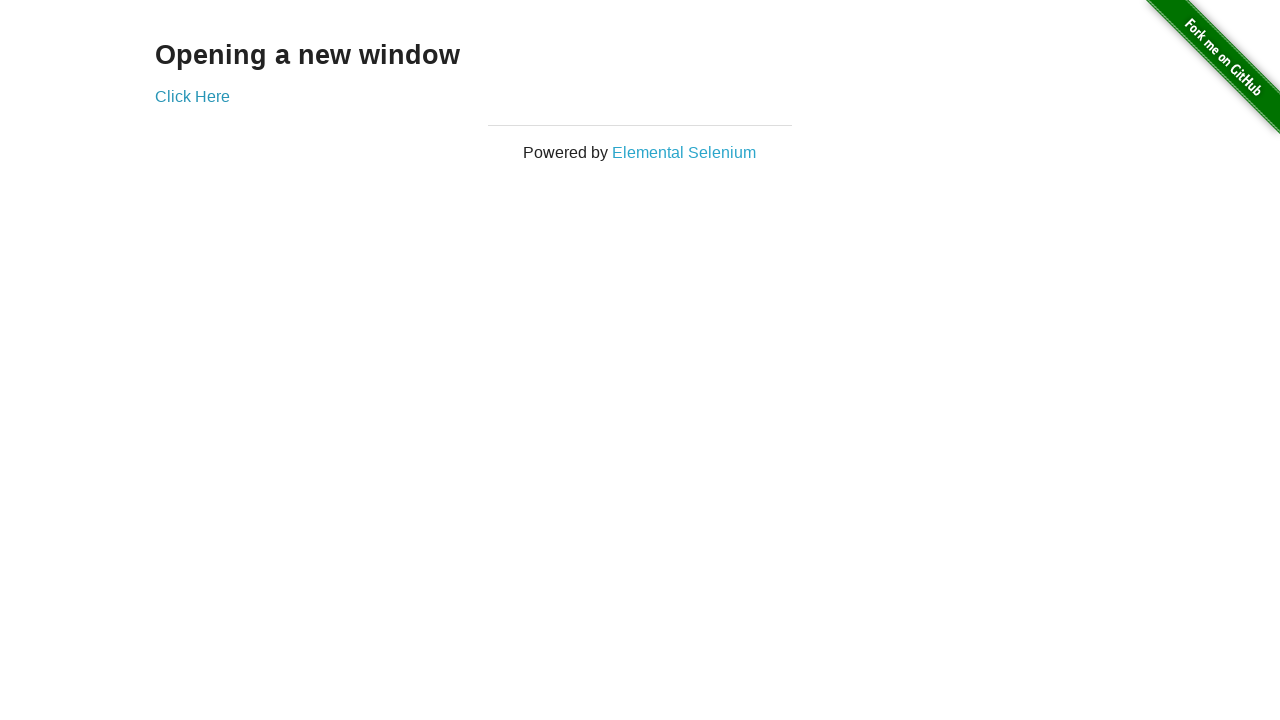

Retrieved parent window text: Opening a new window
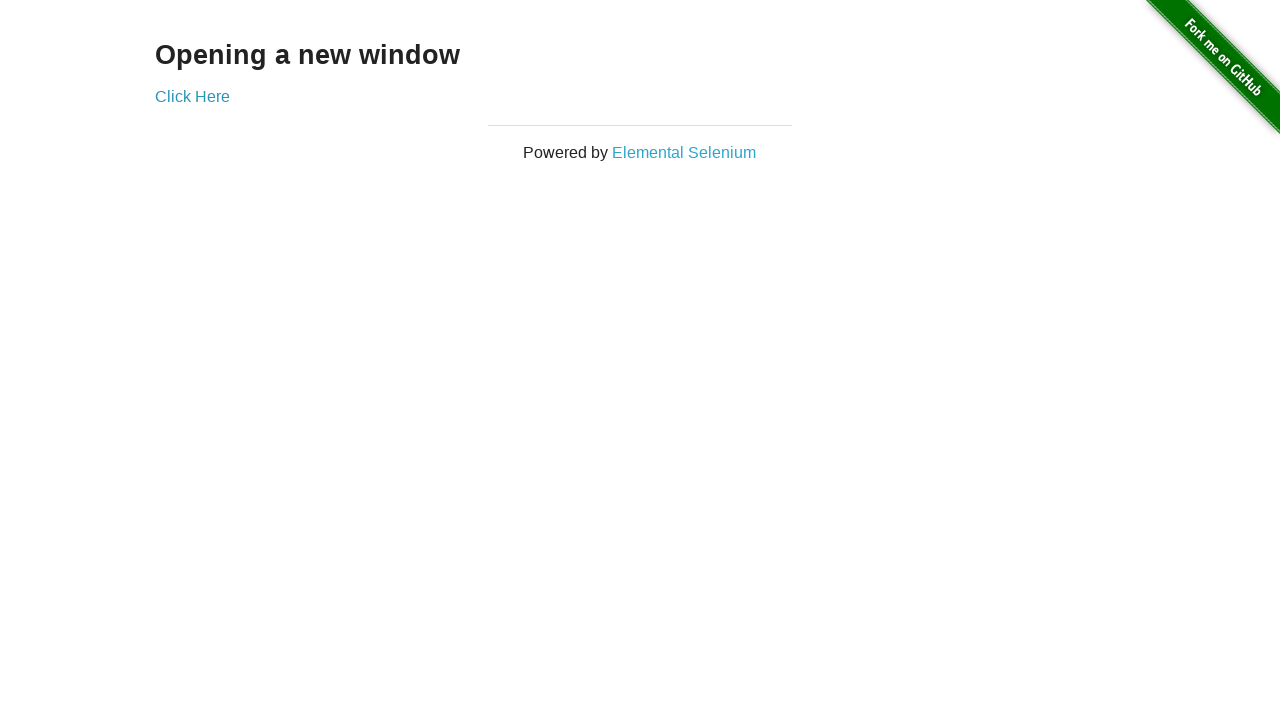

Closed the child window
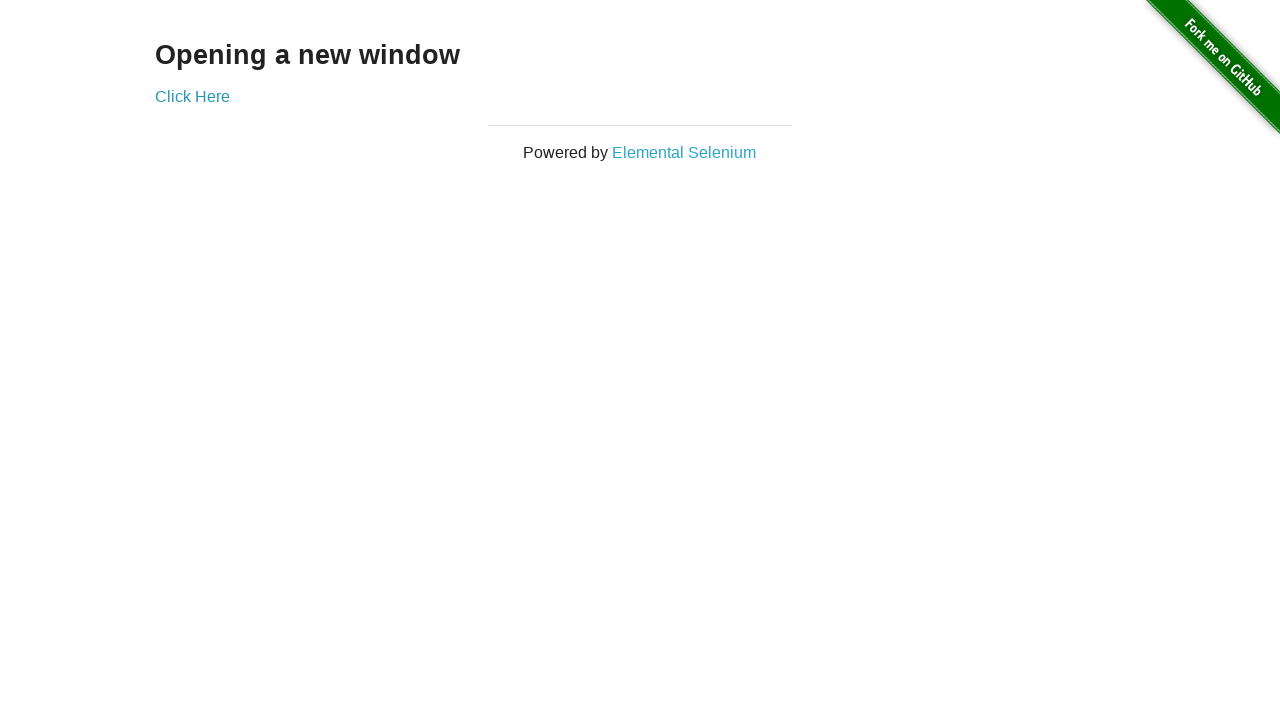

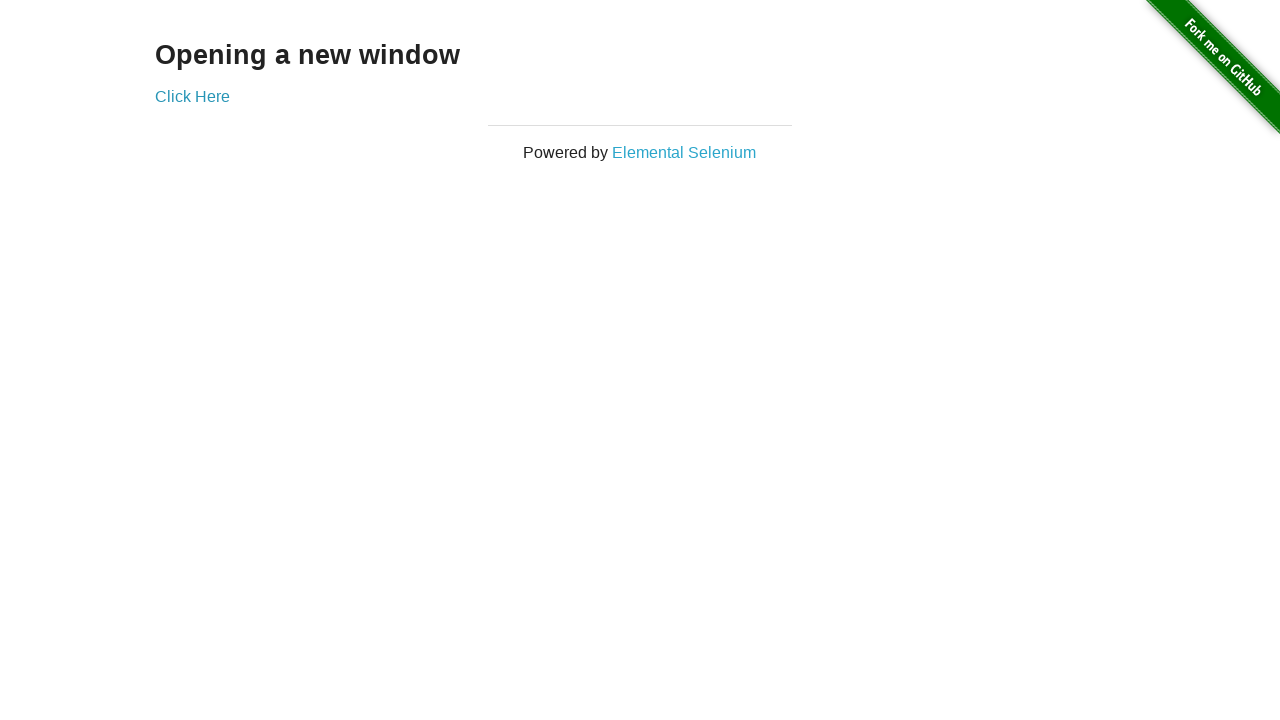